Tests clicking an alert button on a test automation practice page

Starting URL: https://omayo.blogspot.com/

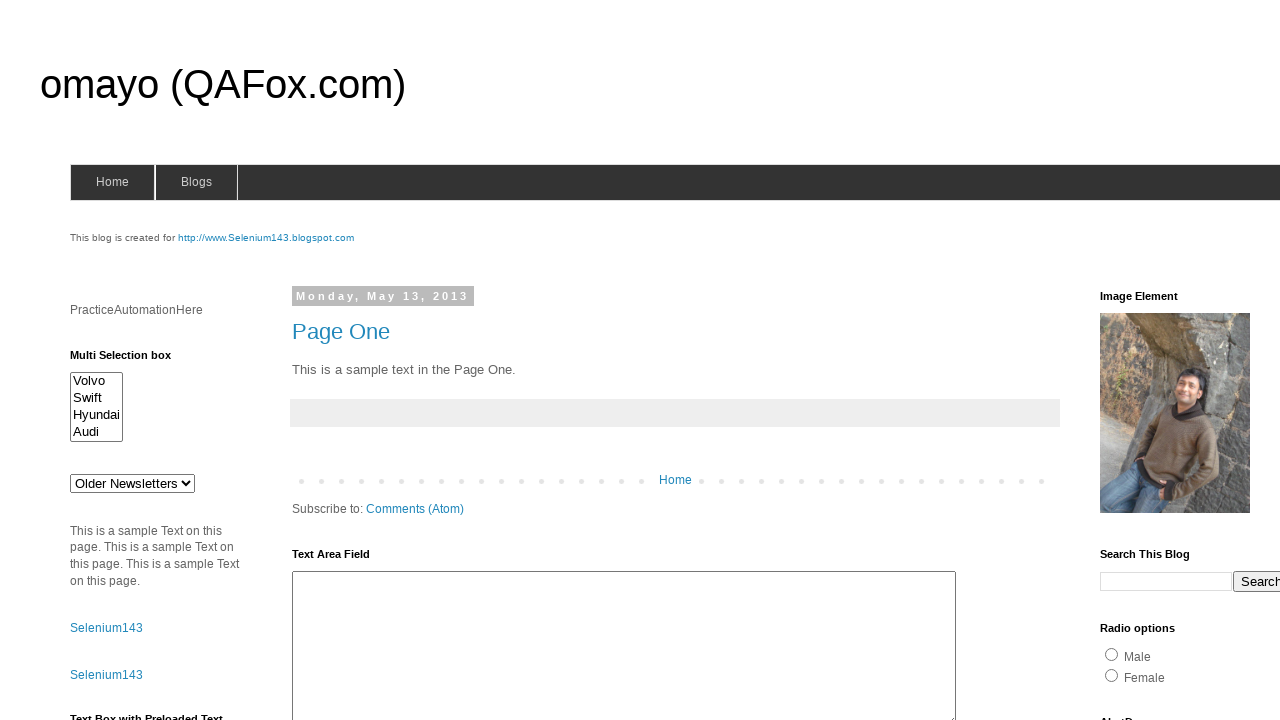

Navigated to https://omayo.blogspot.com/
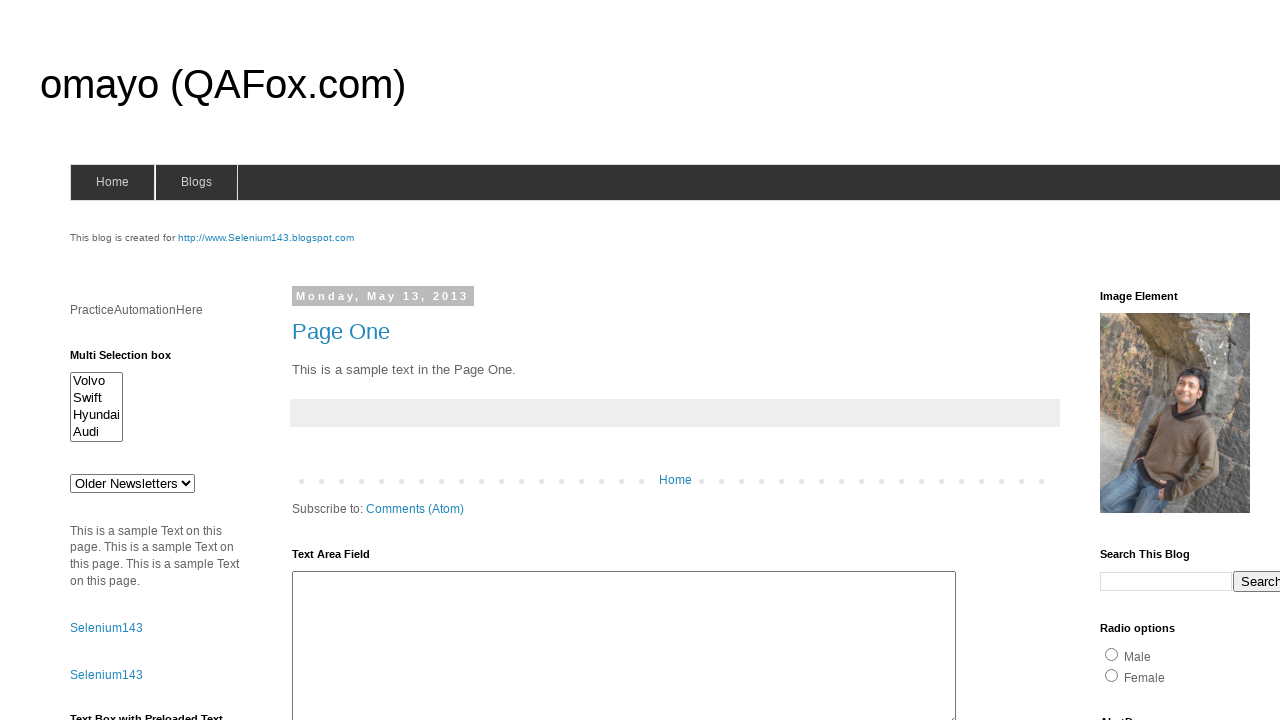

Clicked alert button with id 'alert1' at (1154, 361) on #alert1
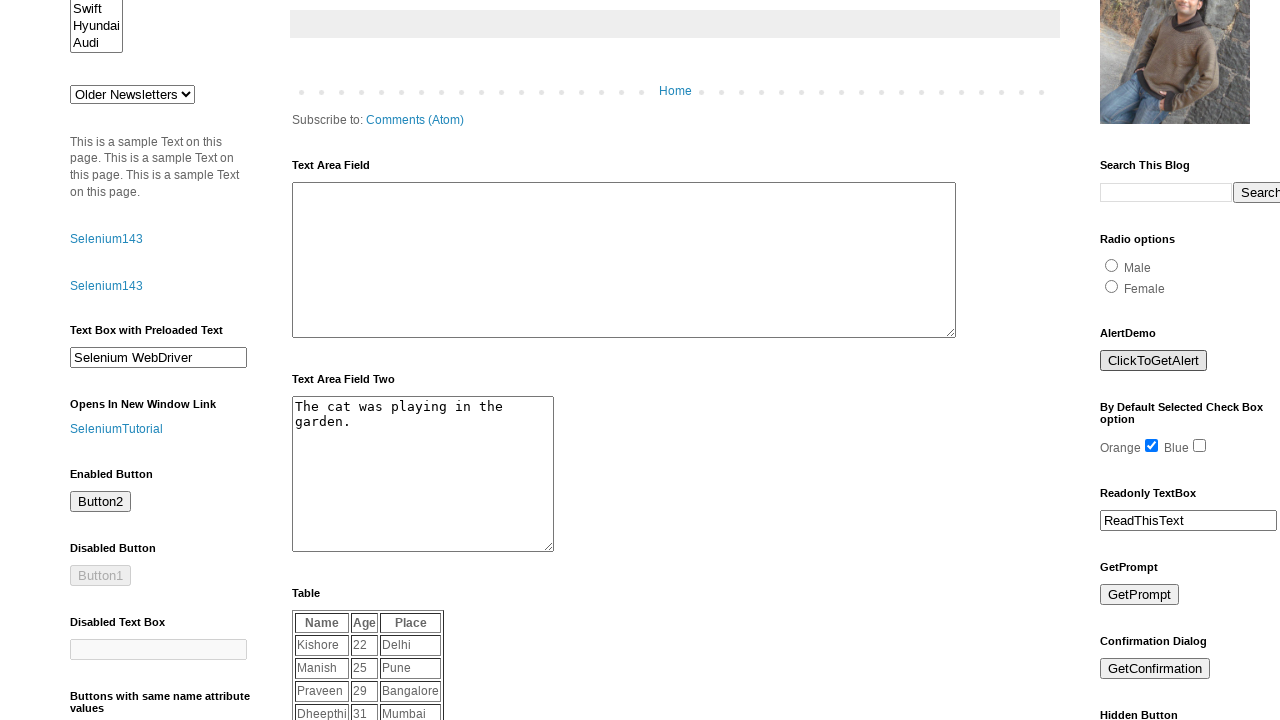

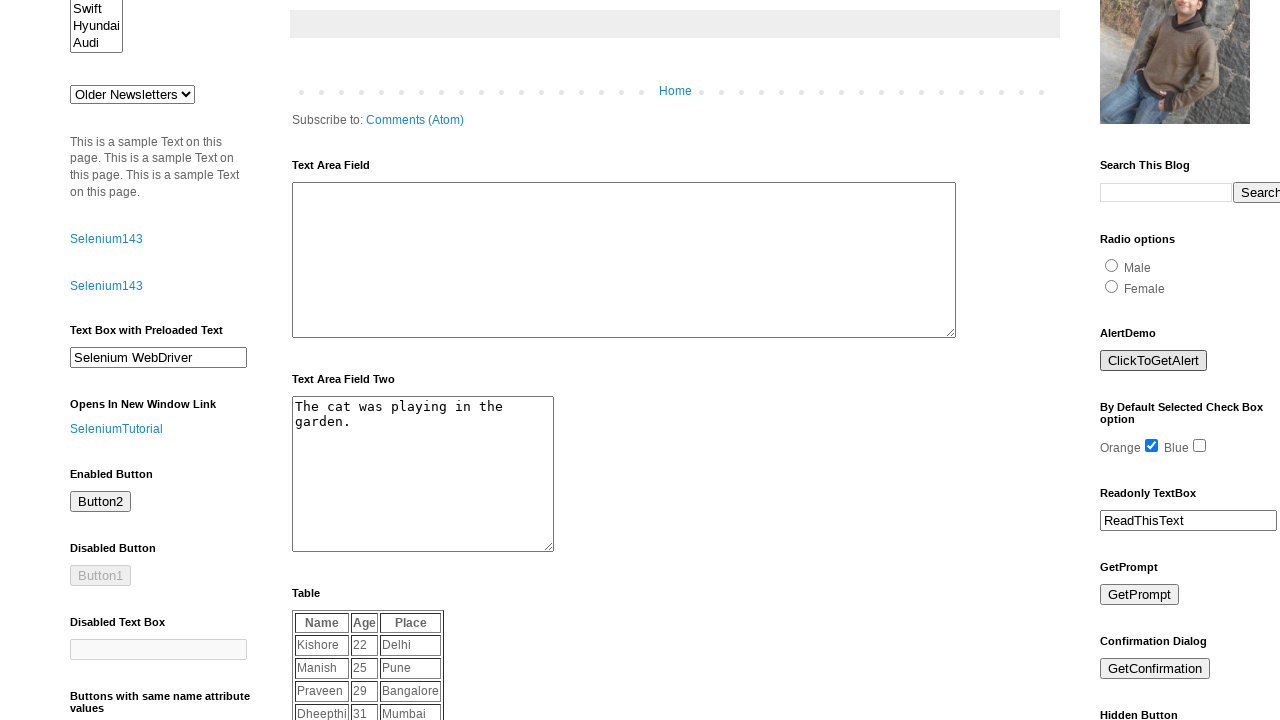